Tests window handling functionality by clicking a button that opens a new window and switching between windows

Starting URL: https://www.hyrtutorials.com/p/window-handles-practice.html

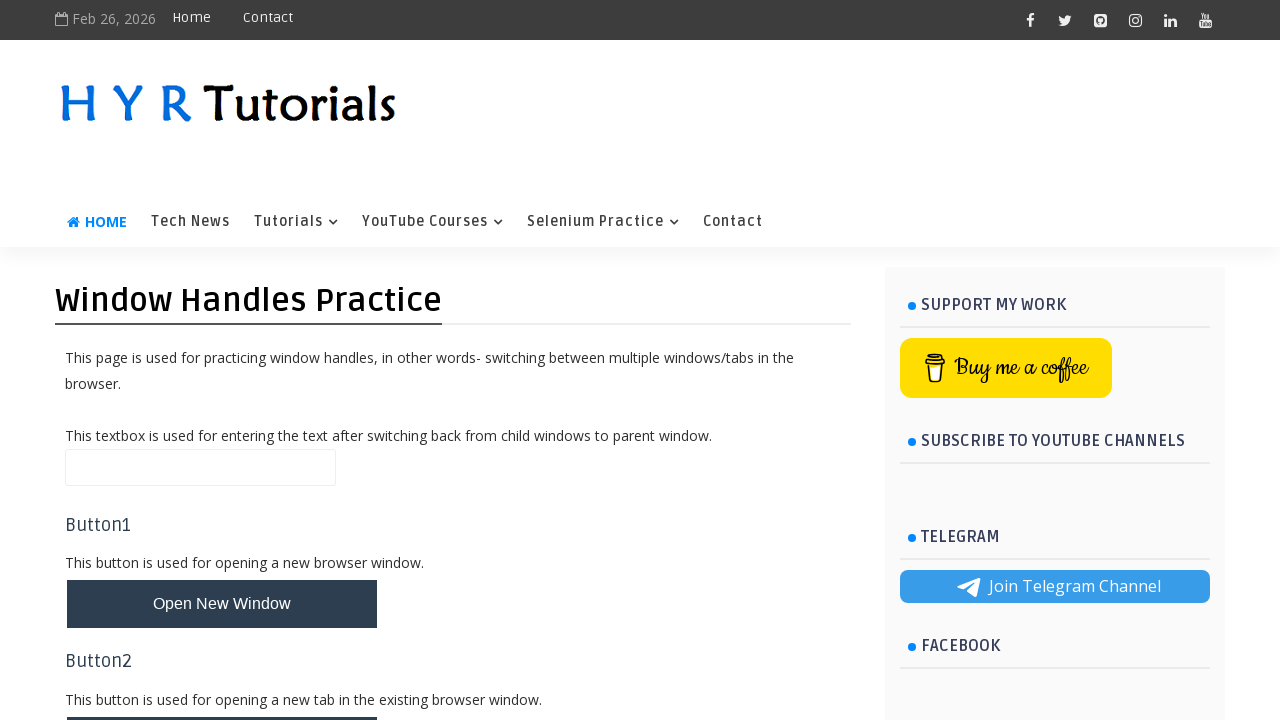

Clicked button to open new window at (222, 604) on #newWindowBtn
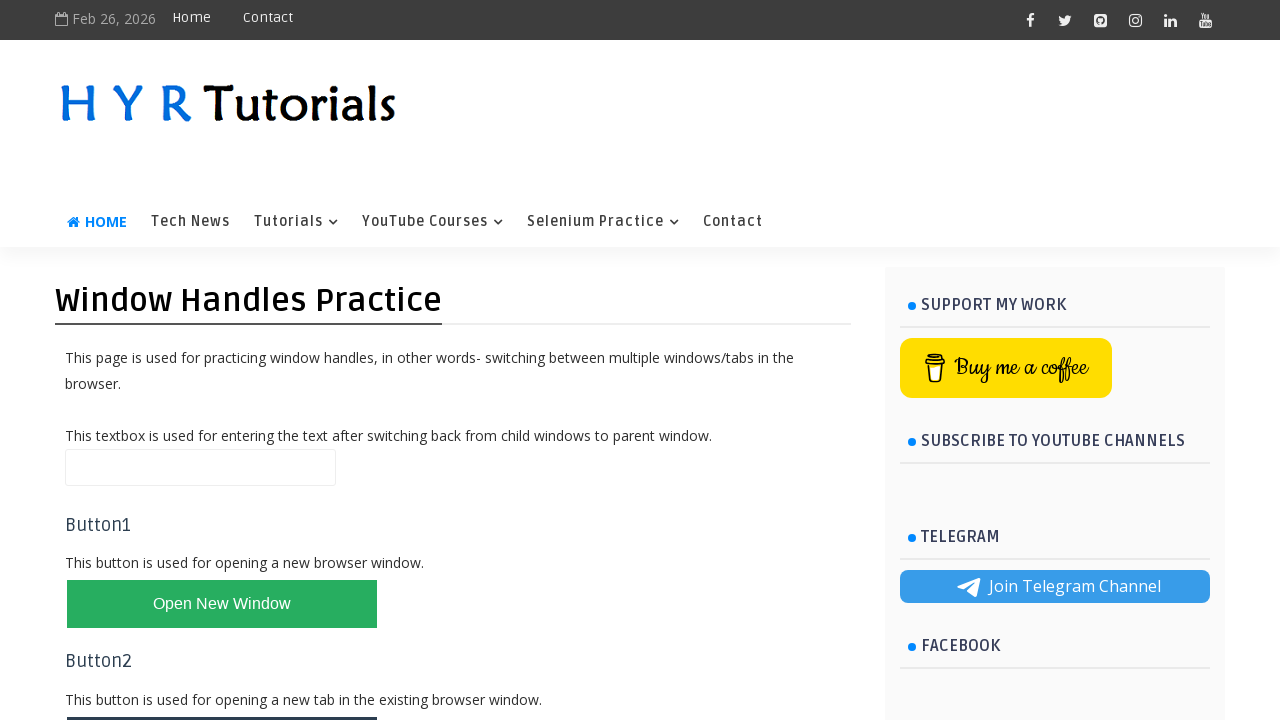

Waited for new window/tab to open
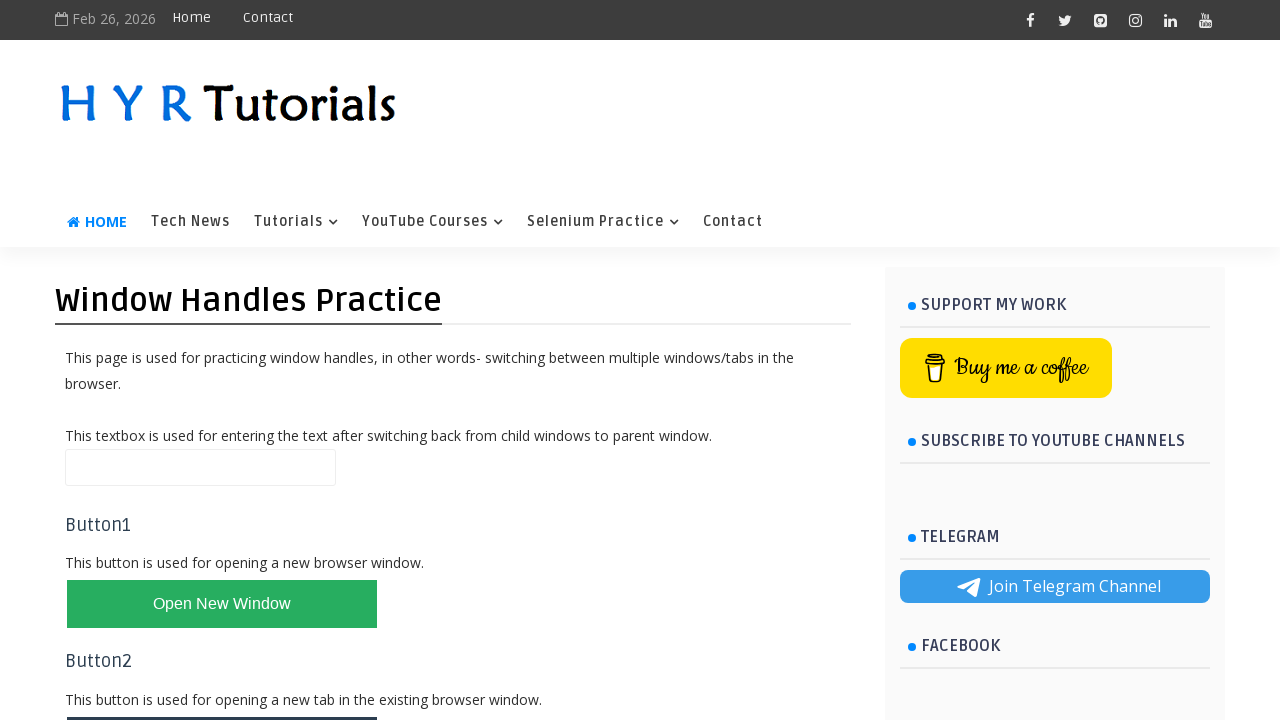

Retrieved all open windows/tabs - Total: 2
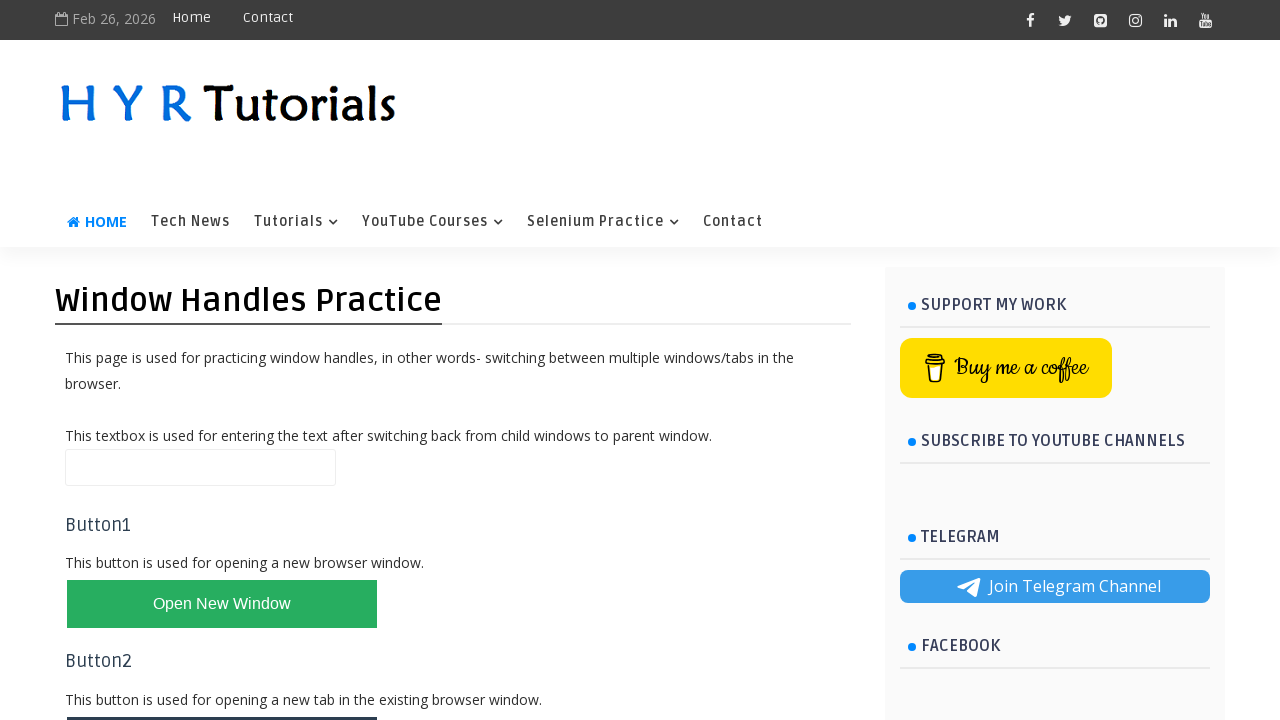

Switched to the most recently opened window/tab
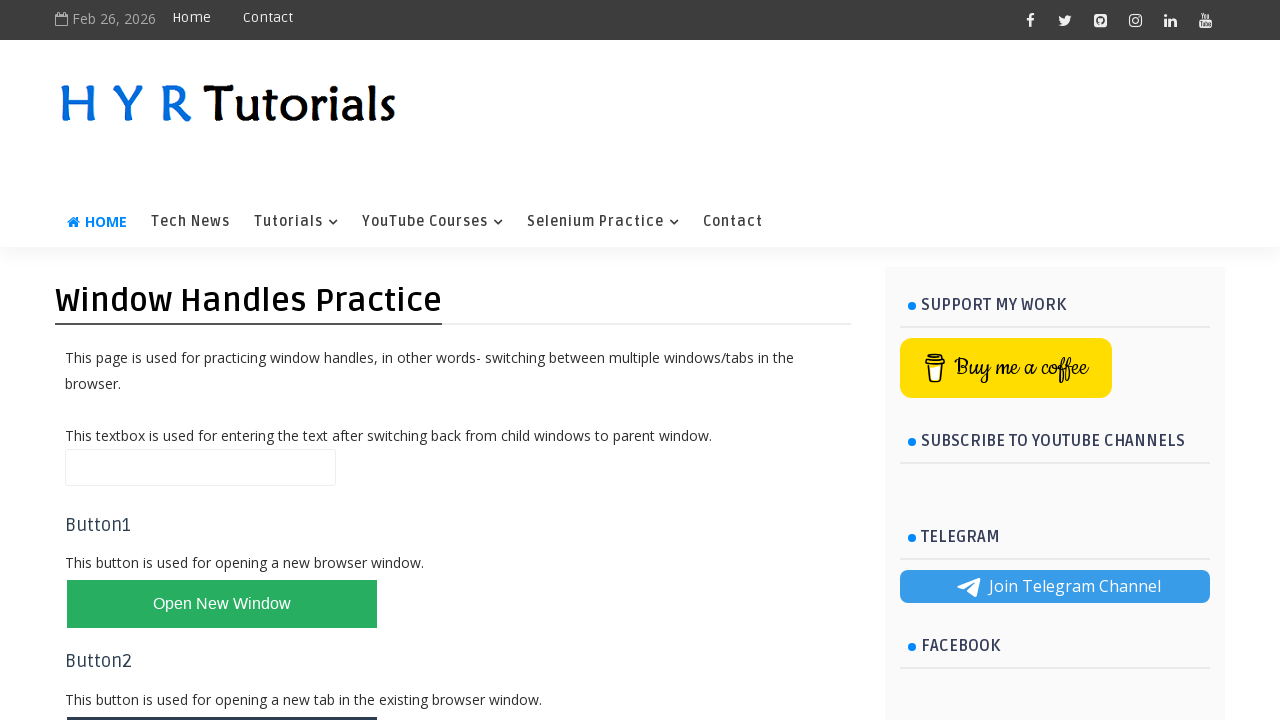

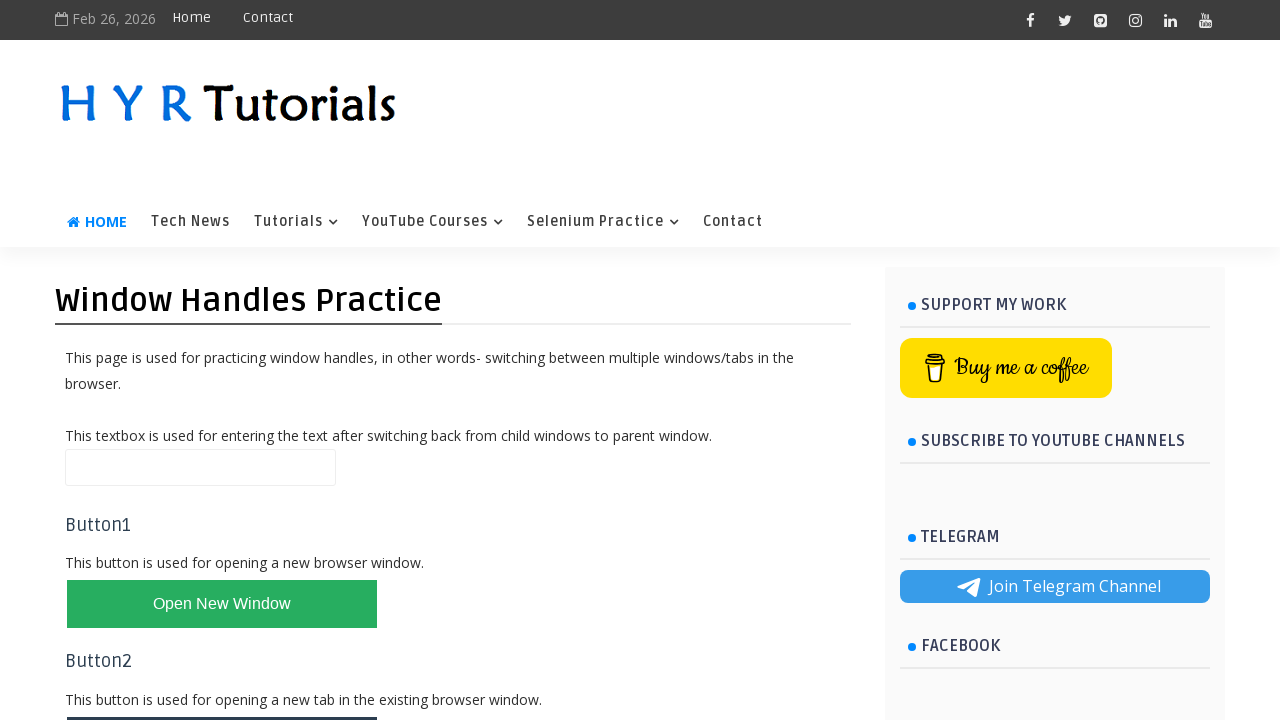